Tests dropdown menu interaction by performing a double-click action on a dropdown element

Starting URL: https://bonigarcia.dev/selenium-webdriver-java/dropdown-menu.html

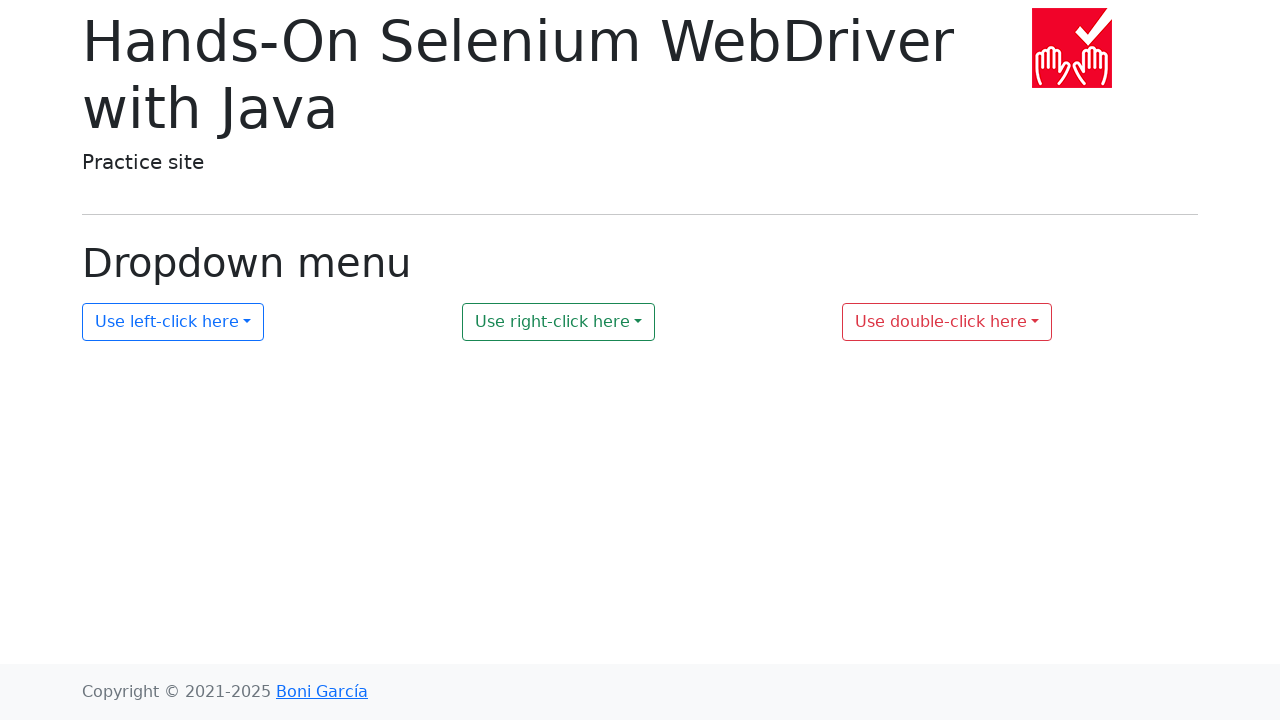

Navigated to dropdown menu test page
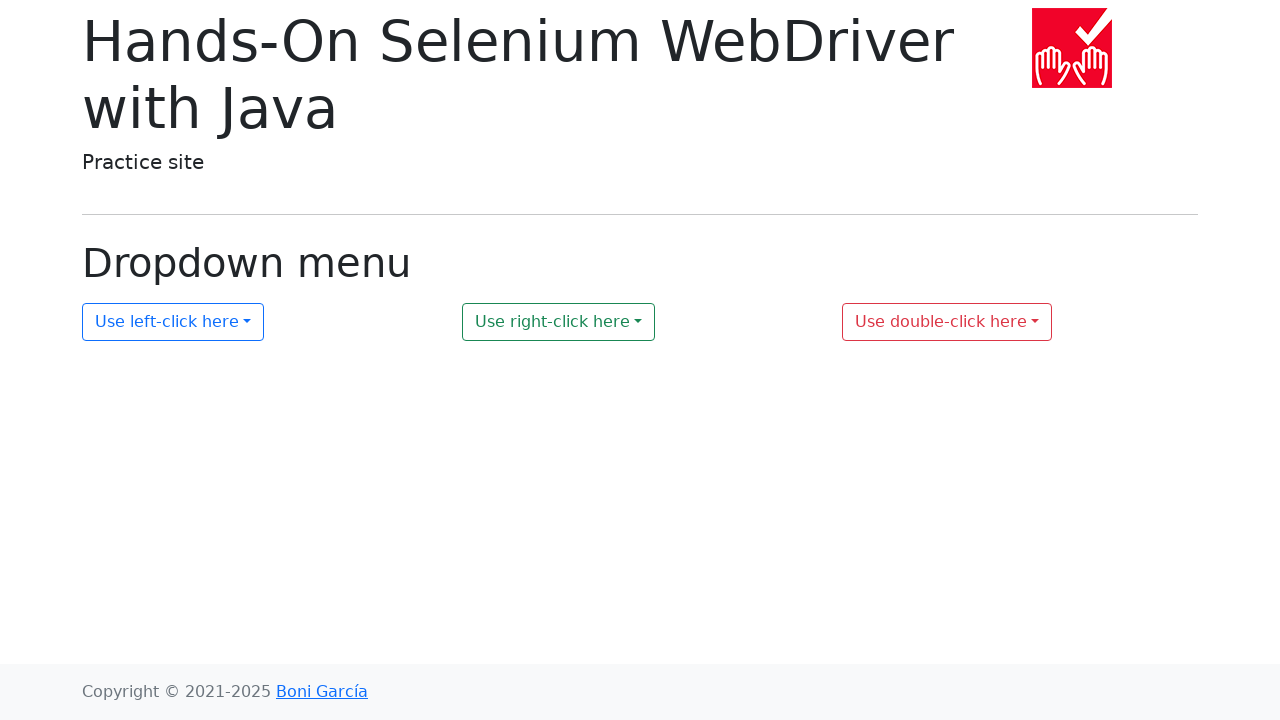

Located dropdown element with ID 'my-dropdown-3'
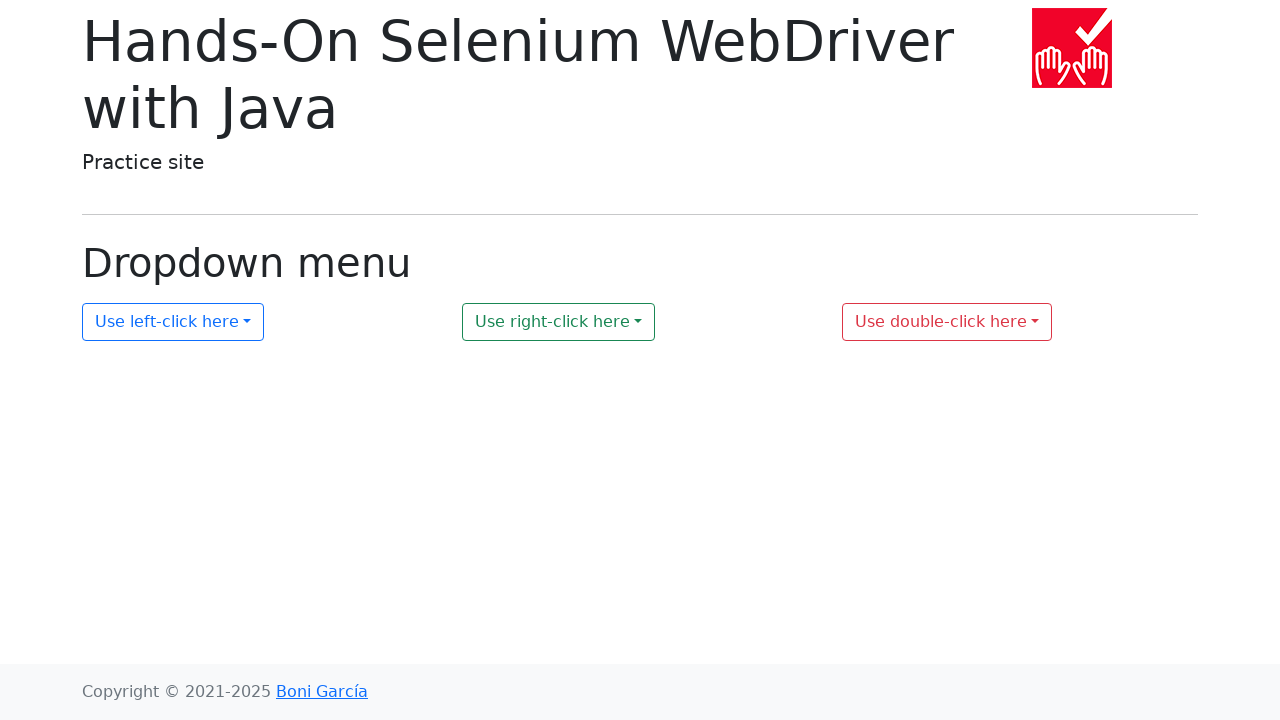

Performed double-click action on dropdown element at (947, 322) on #my-dropdown-3
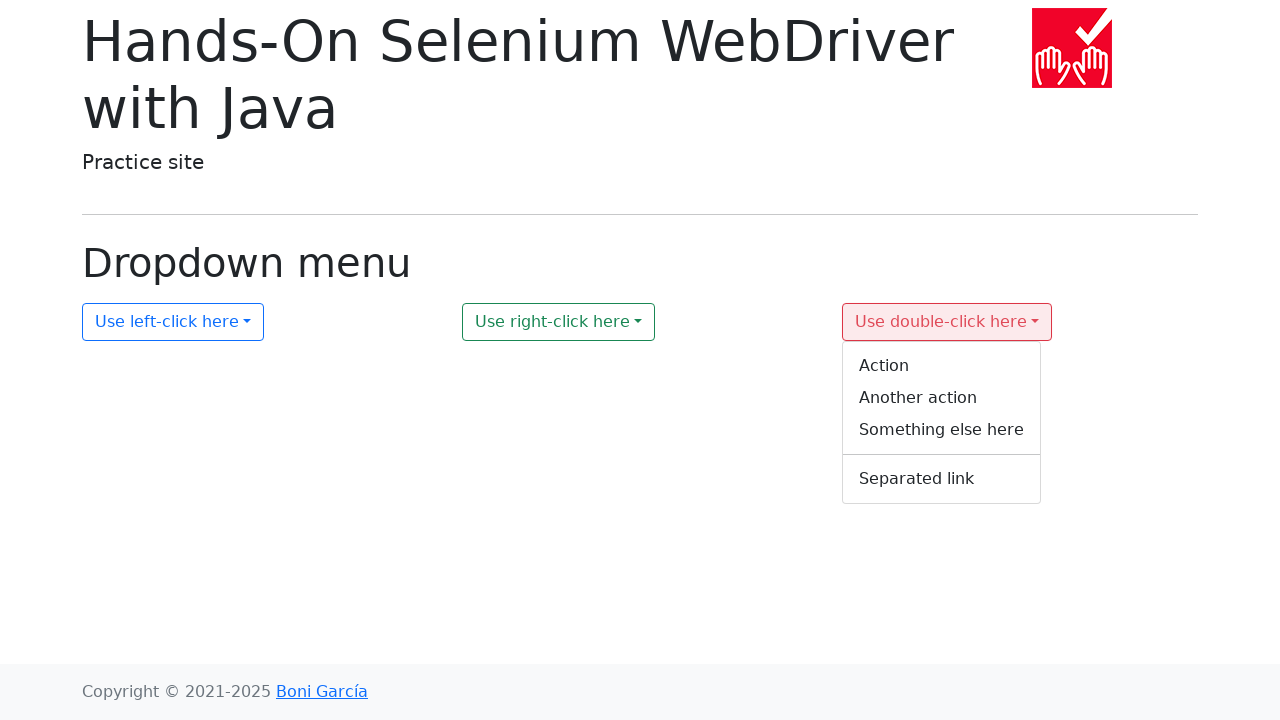

Waited 500ms for dropdown action to complete
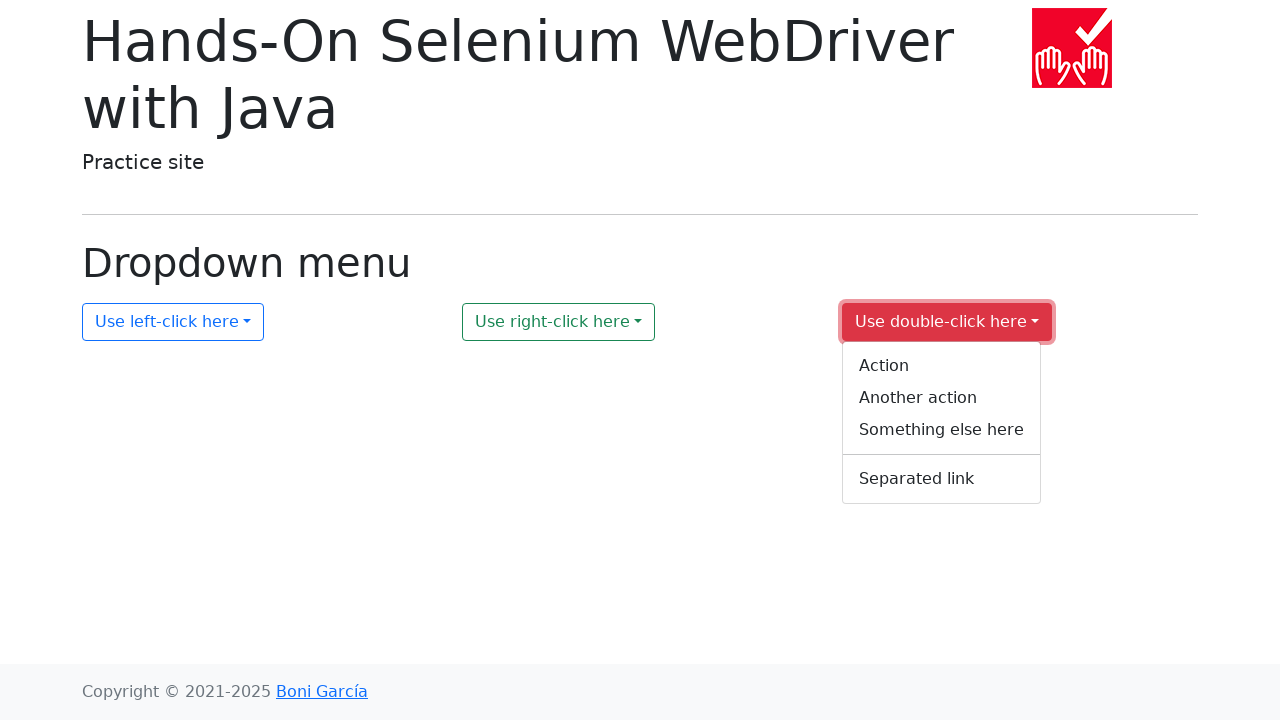

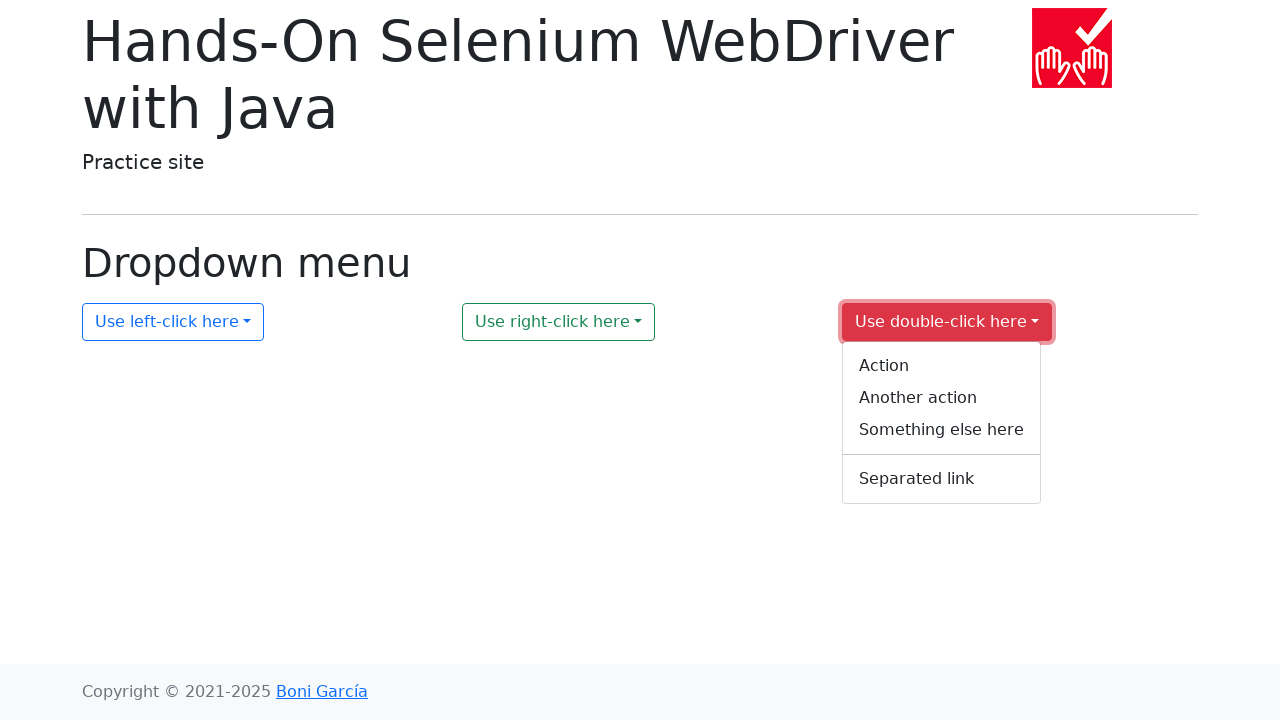